Tests an e-commerce checkout flow by adding specific vegetables to cart, applying a promo code, and completing the order with country selection

Starting URL: https://rahulshettyacademy.com/seleniumPractise/#/

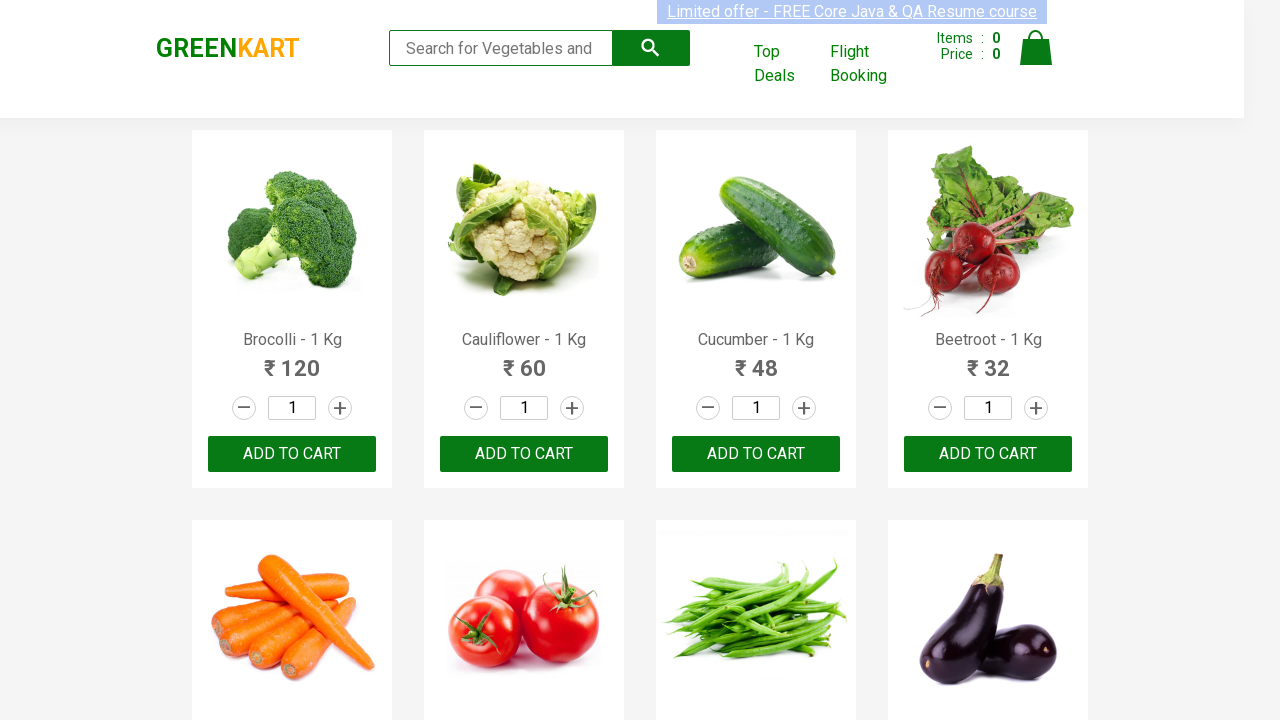

Waited for product list to load
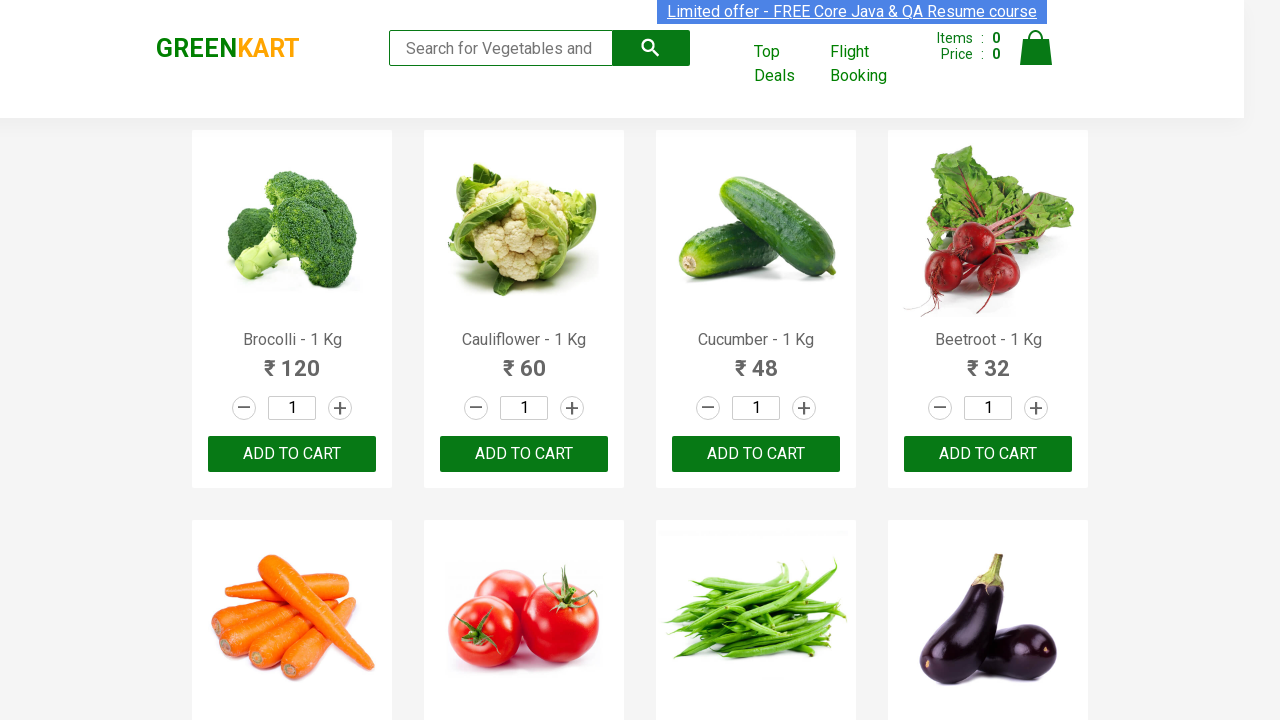

Retrieved all product name elements from page
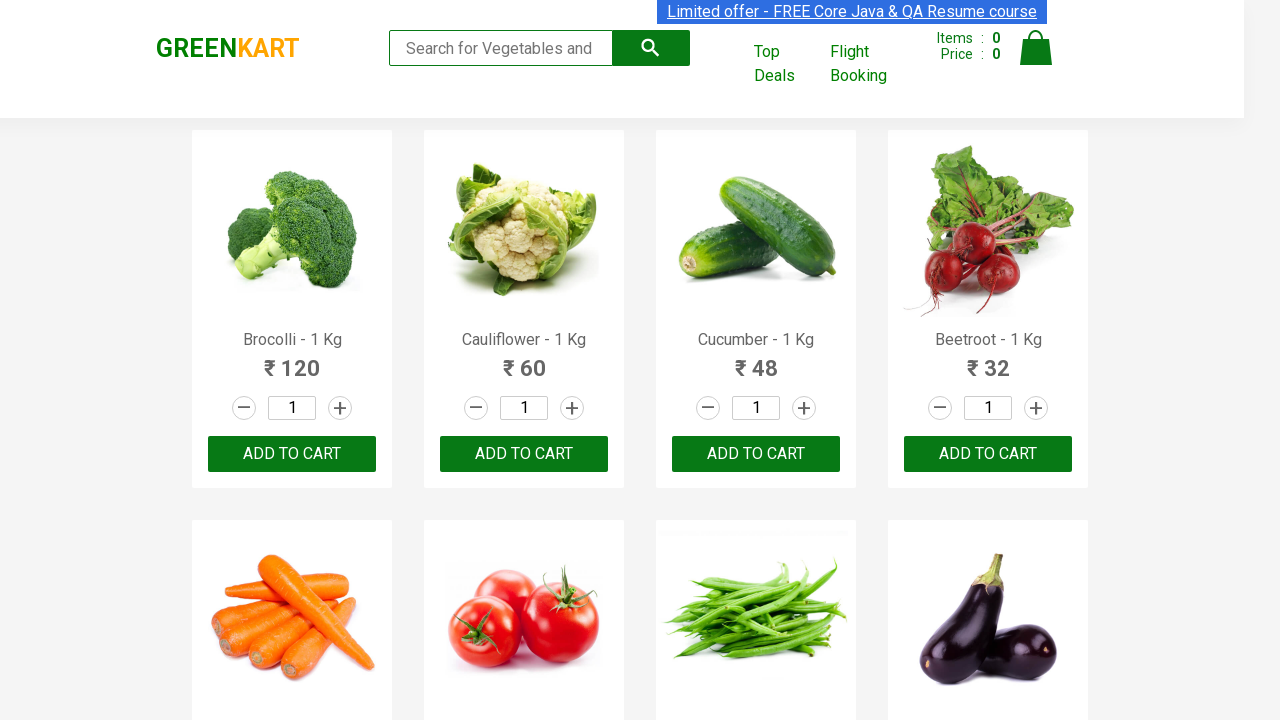

Added Brocolli to cart
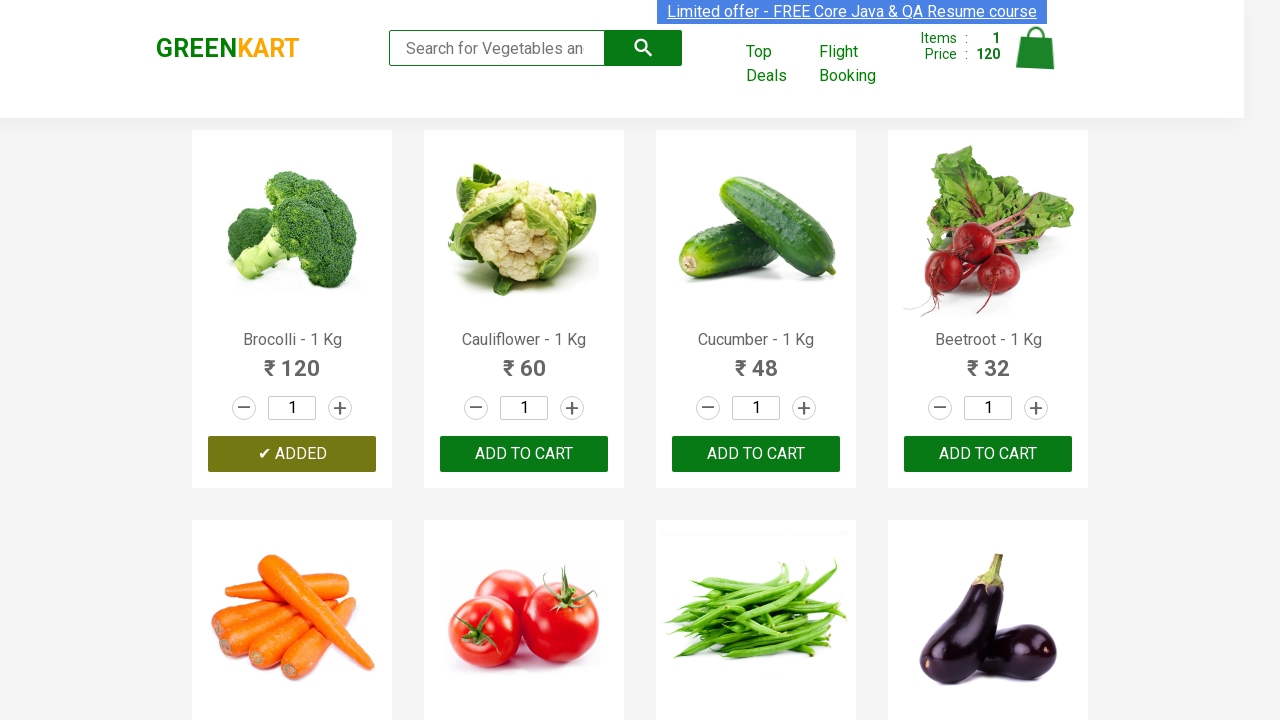

Added Cucumber to cart
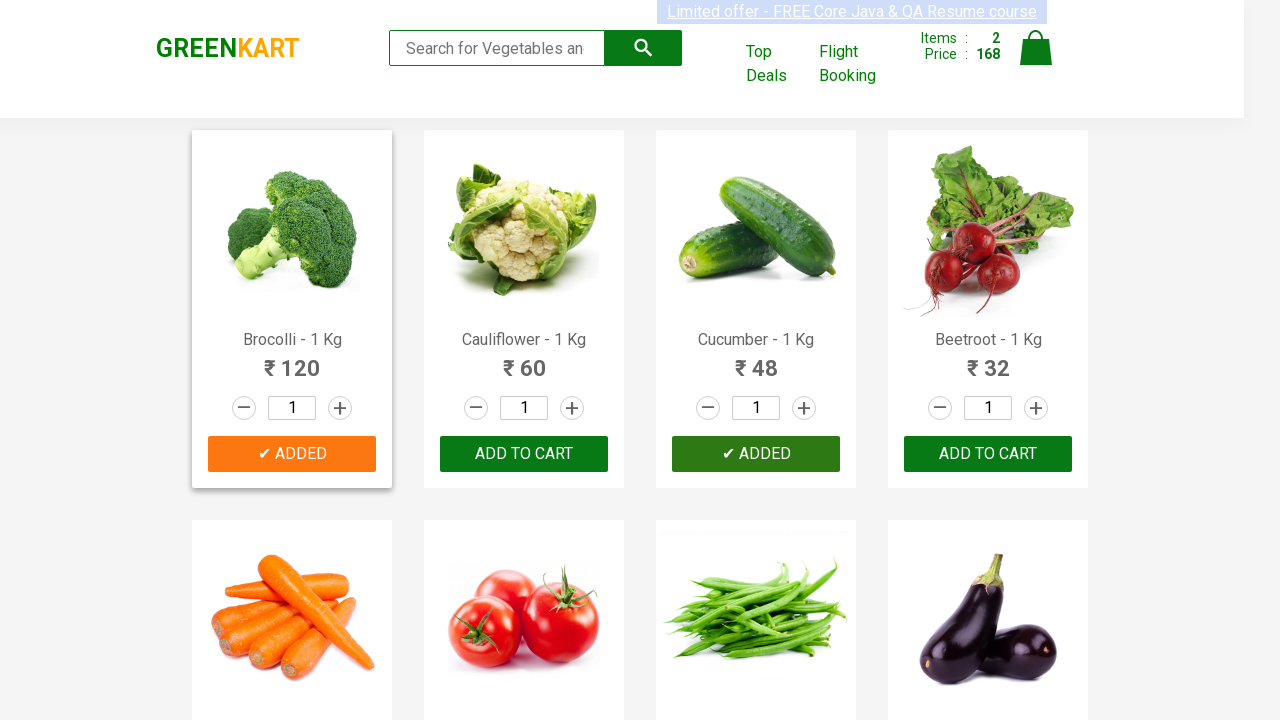

Added Beetroot to cart
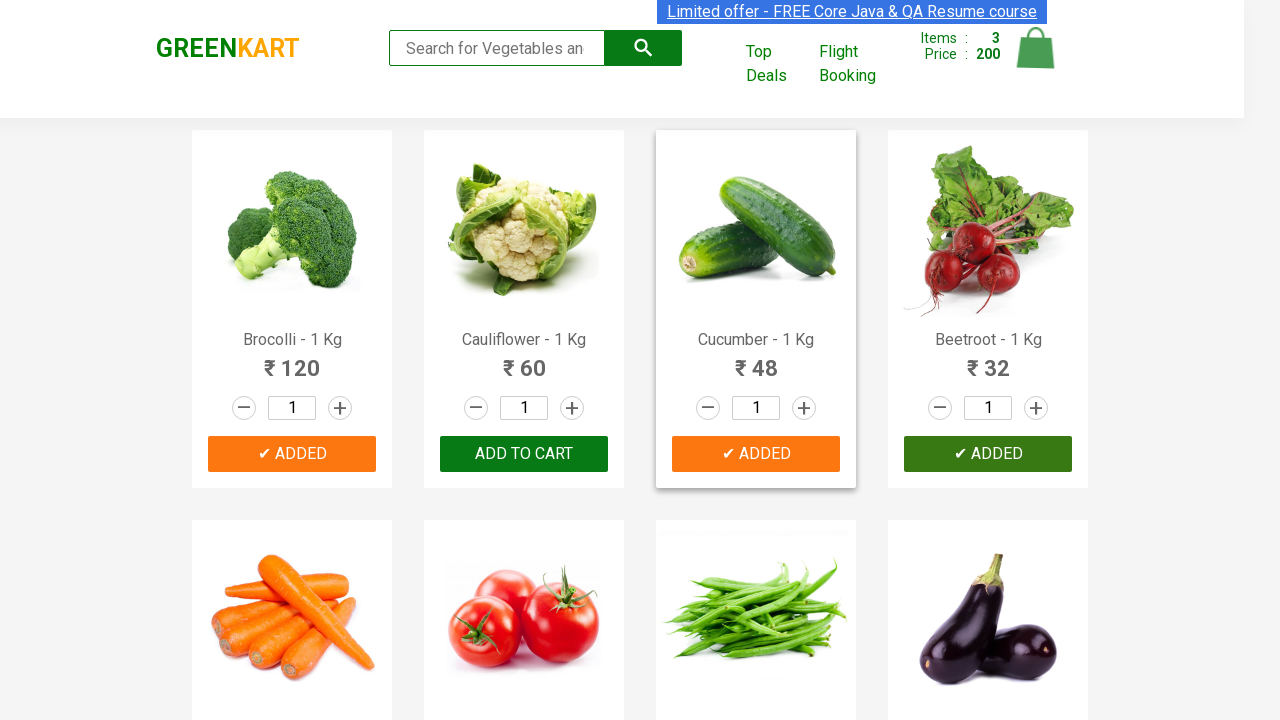

Added Carrot to cart
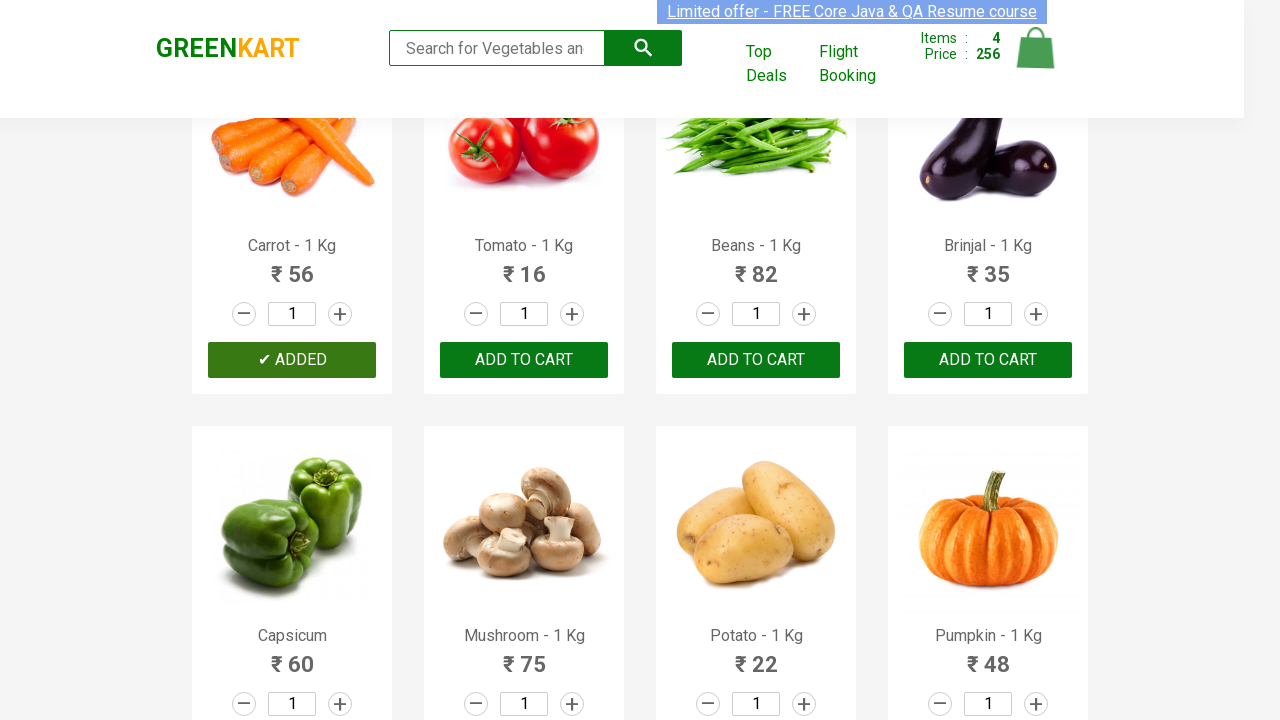

Clicked cart icon to open shopping cart at (1036, 48) on img[alt='Cart']
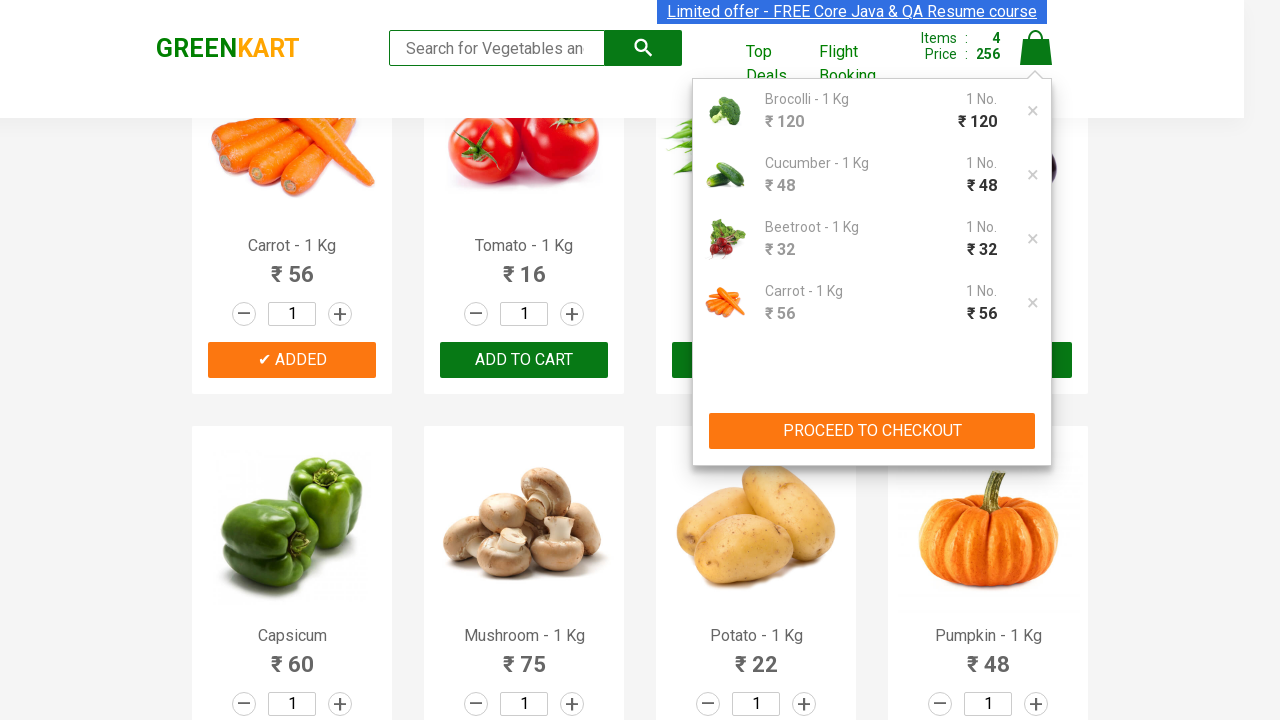

Clicked proceed to checkout button at (872, 431) on xpath=//button[contains(text(),'PROCEED TO CHECKOUT')]
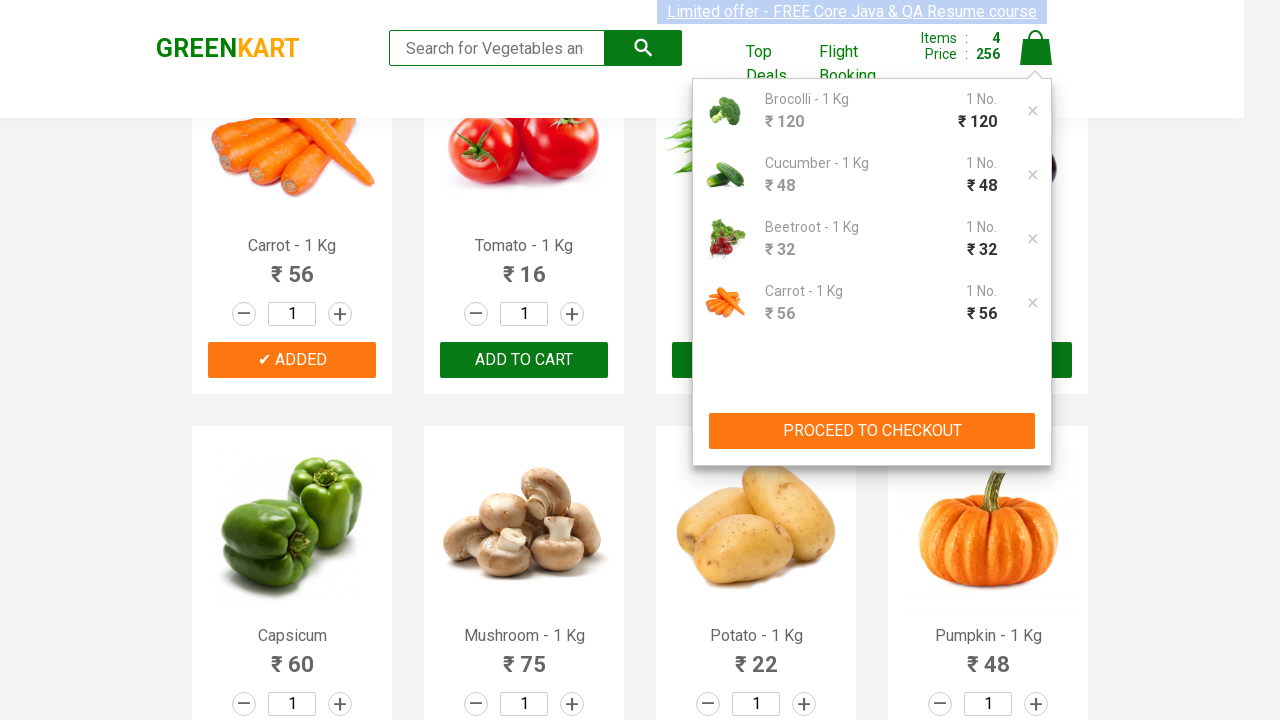

Entered promo code 'rahulshettyacademy' on input.promoCode
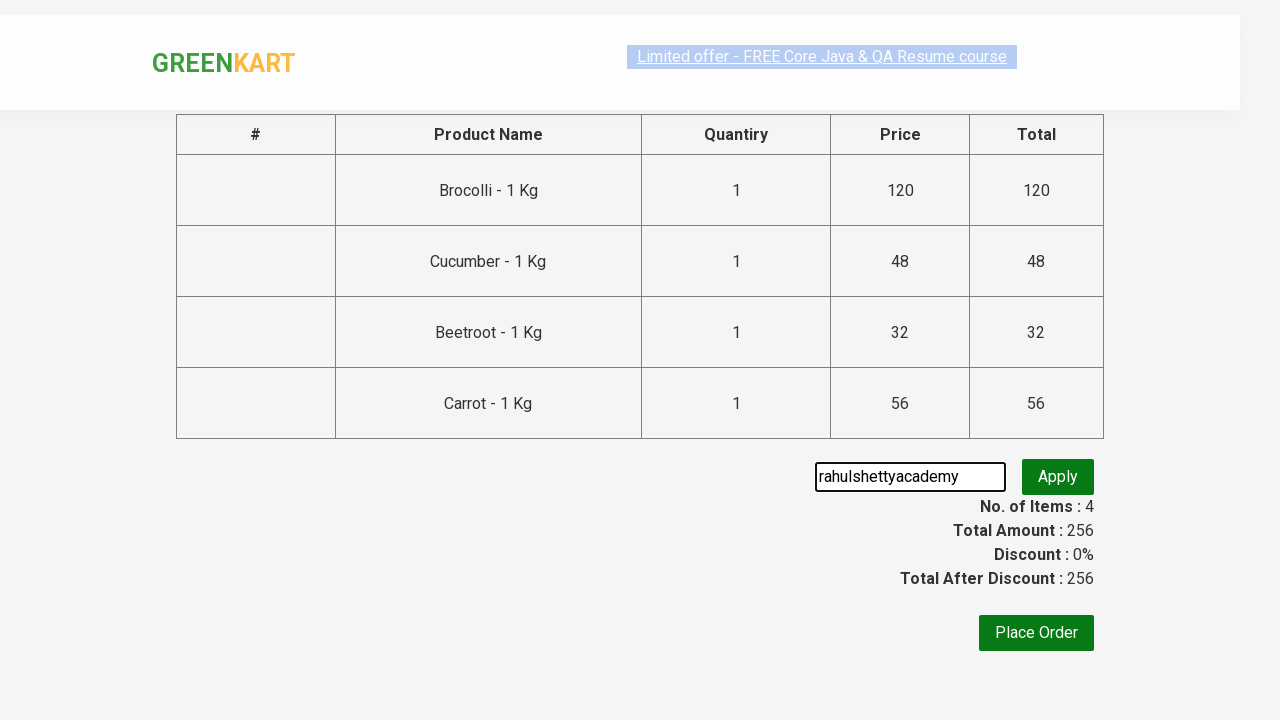

Clicked apply promo code button at (1058, 477) on button.promoBtn
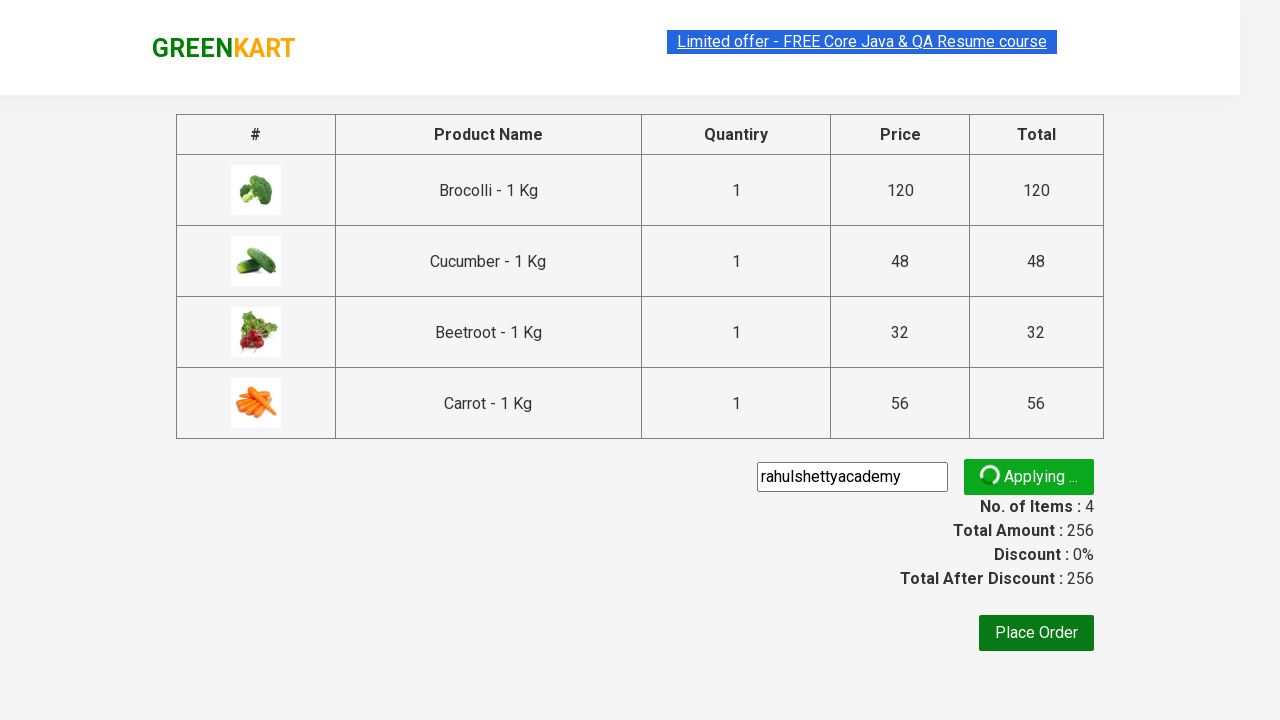

Clicked place order button at (1036, 633) on xpath=//button[text()='Place Order']
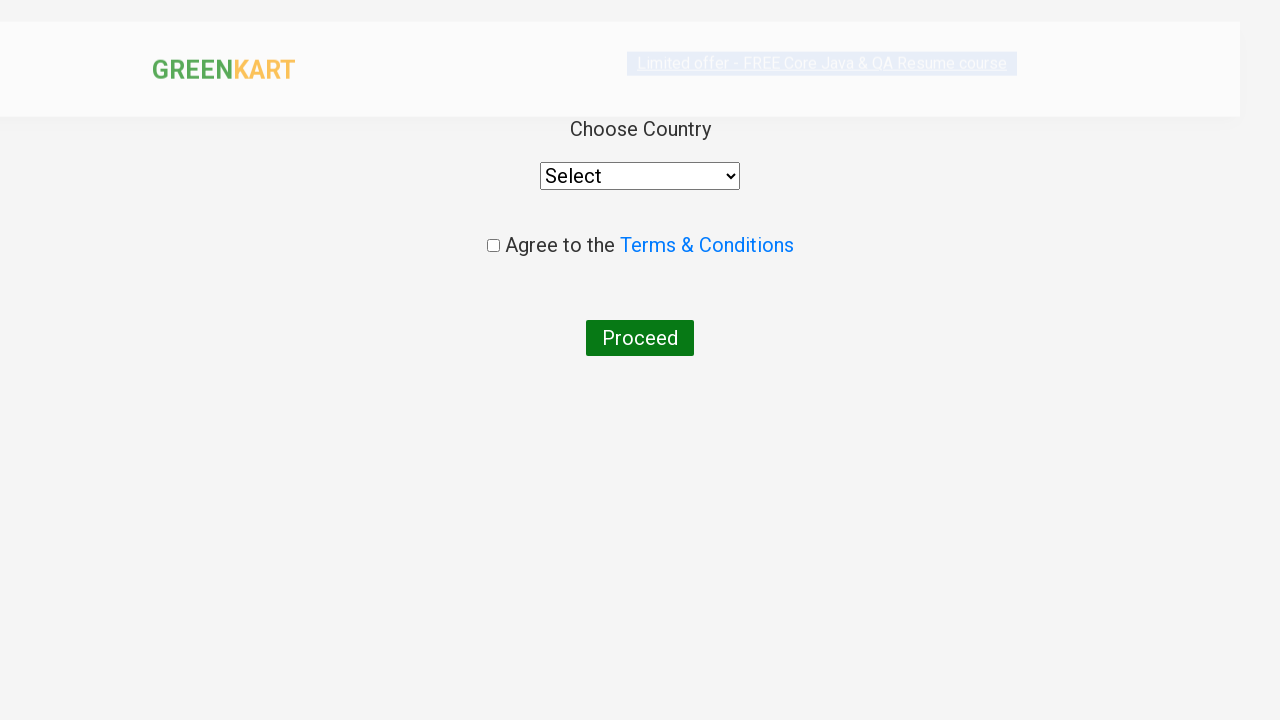

Selected India from country dropdown on //select[@style='width: 200px;']
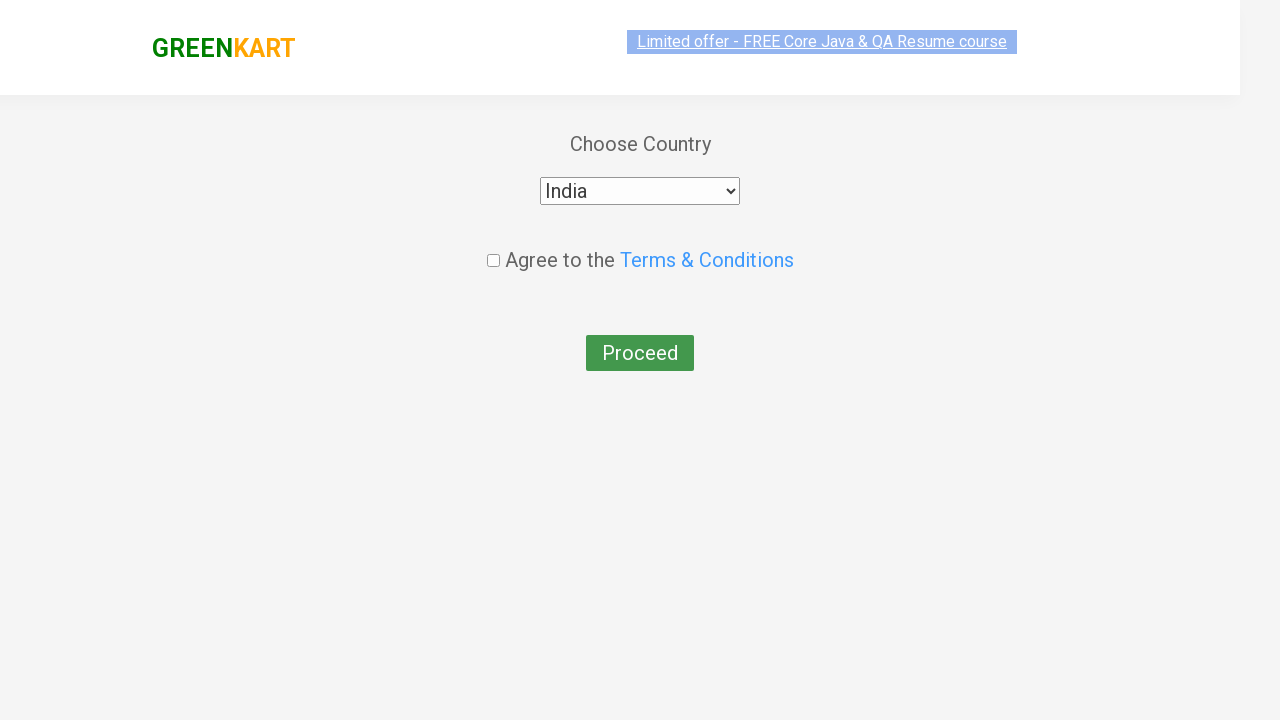

Checked agreement checkbox at (493, 246) on xpath=//input[@type='checkbox']
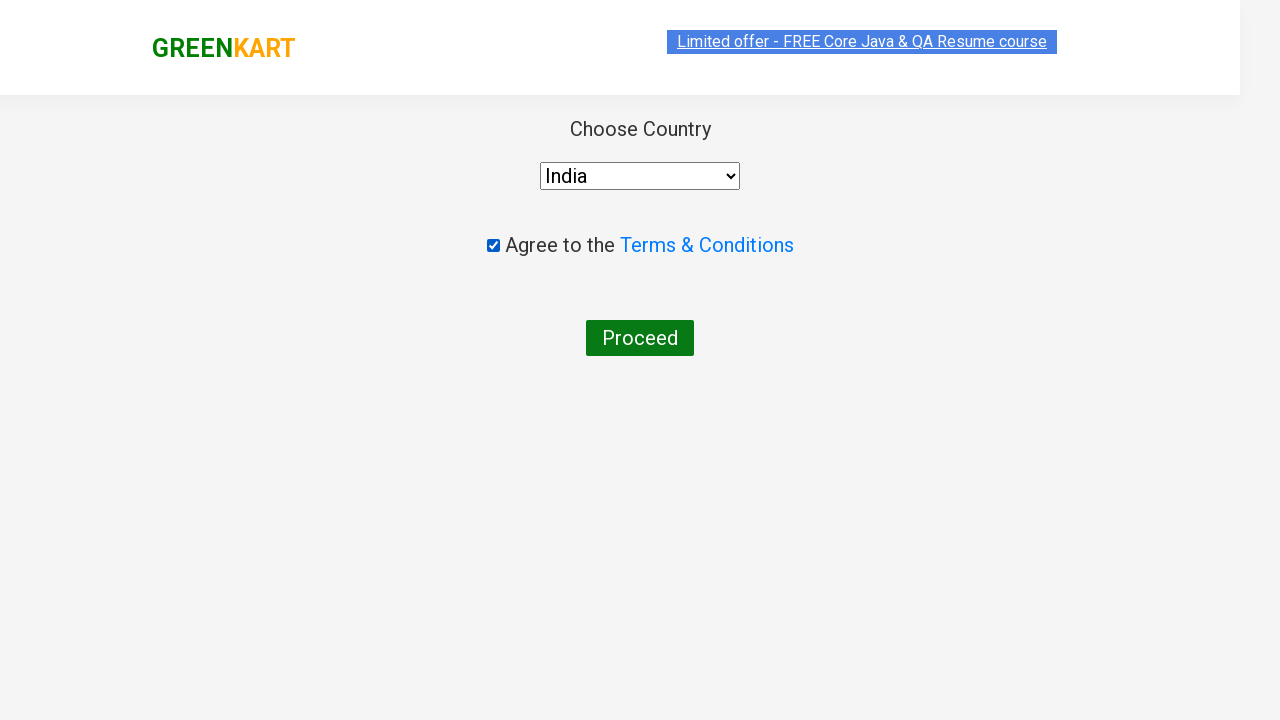

Clicked proceed button to complete order at (640, 338) on xpath=//button[text()='Proceed']
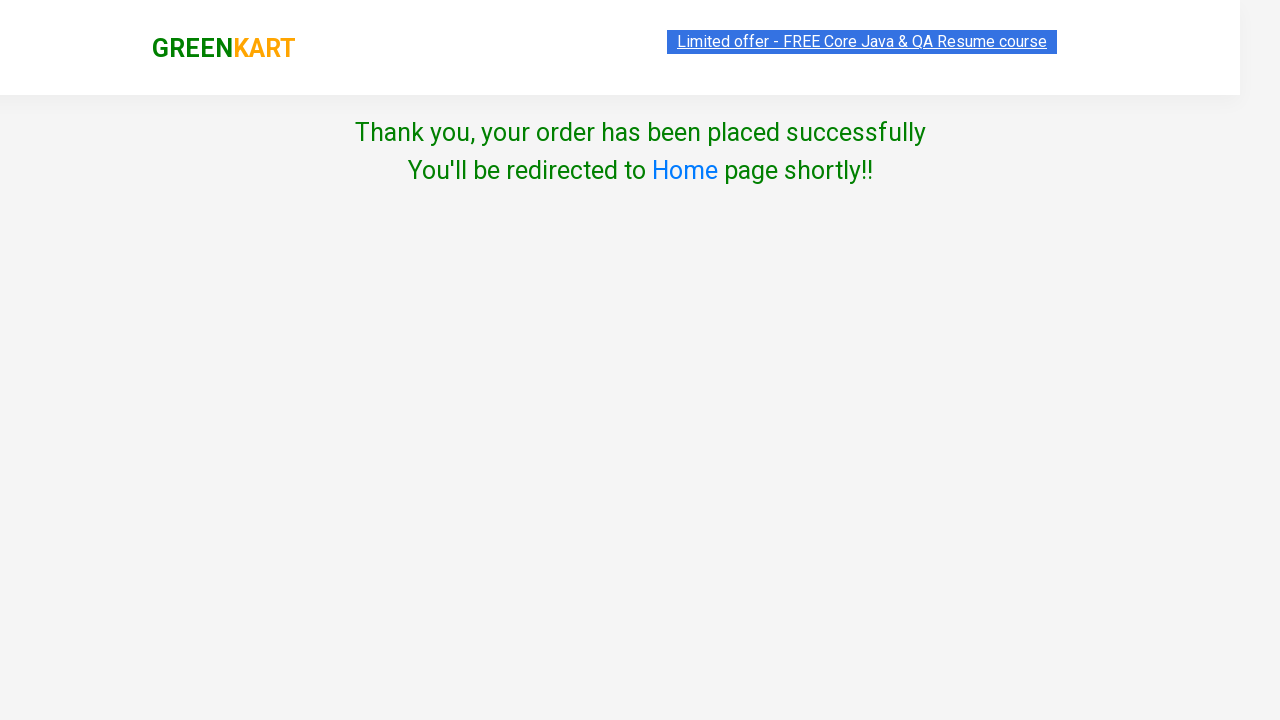

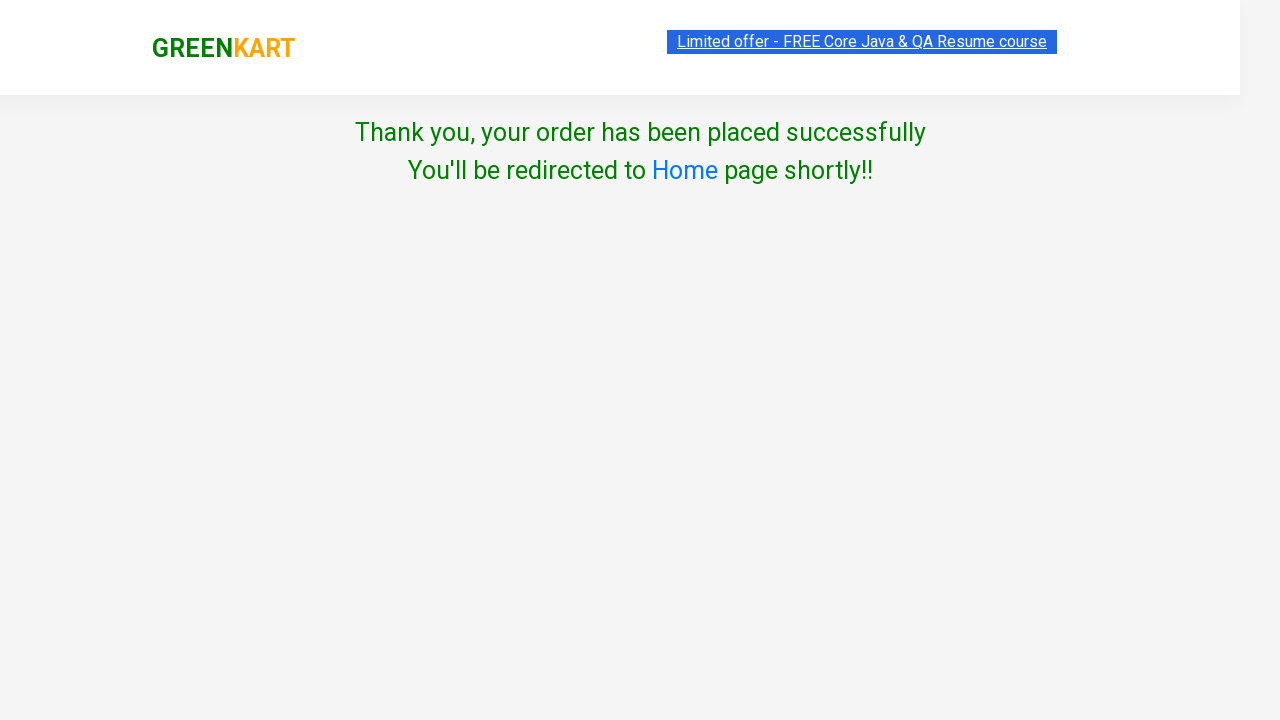